Tests link navigation by clicking on a "Go to Dashboard" link and then navigating back to the previous page on a Selenium practice website.

Starting URL: https://www.leafground.com/link.xhtml

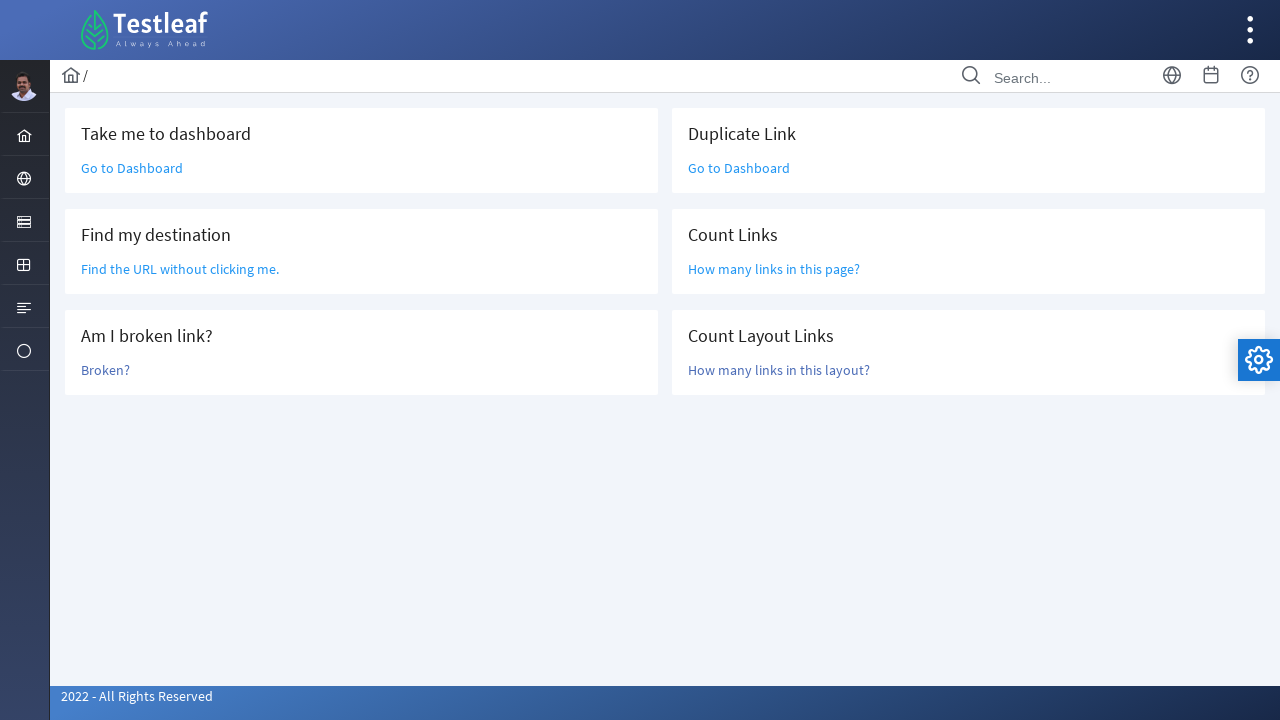

Navigated to Leafground link practice page
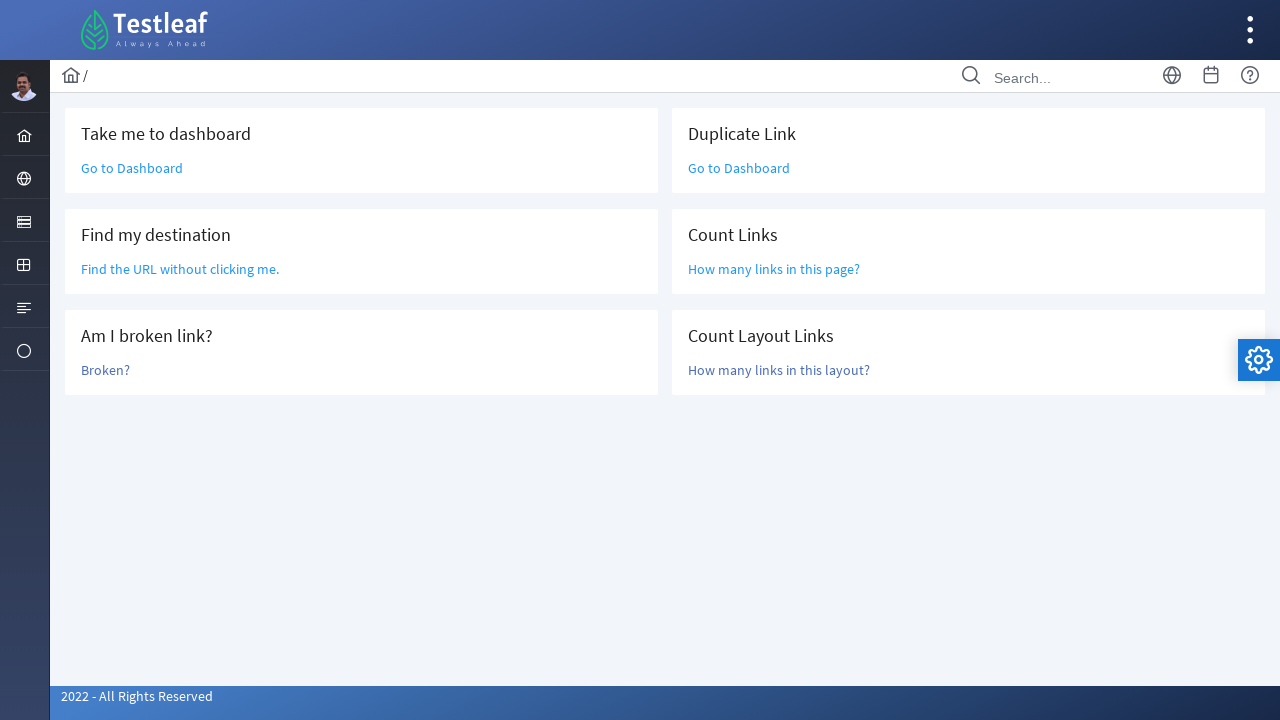

Clicked on 'Go to Dashboard' link at (132, 168) on text=Go to Dashboard
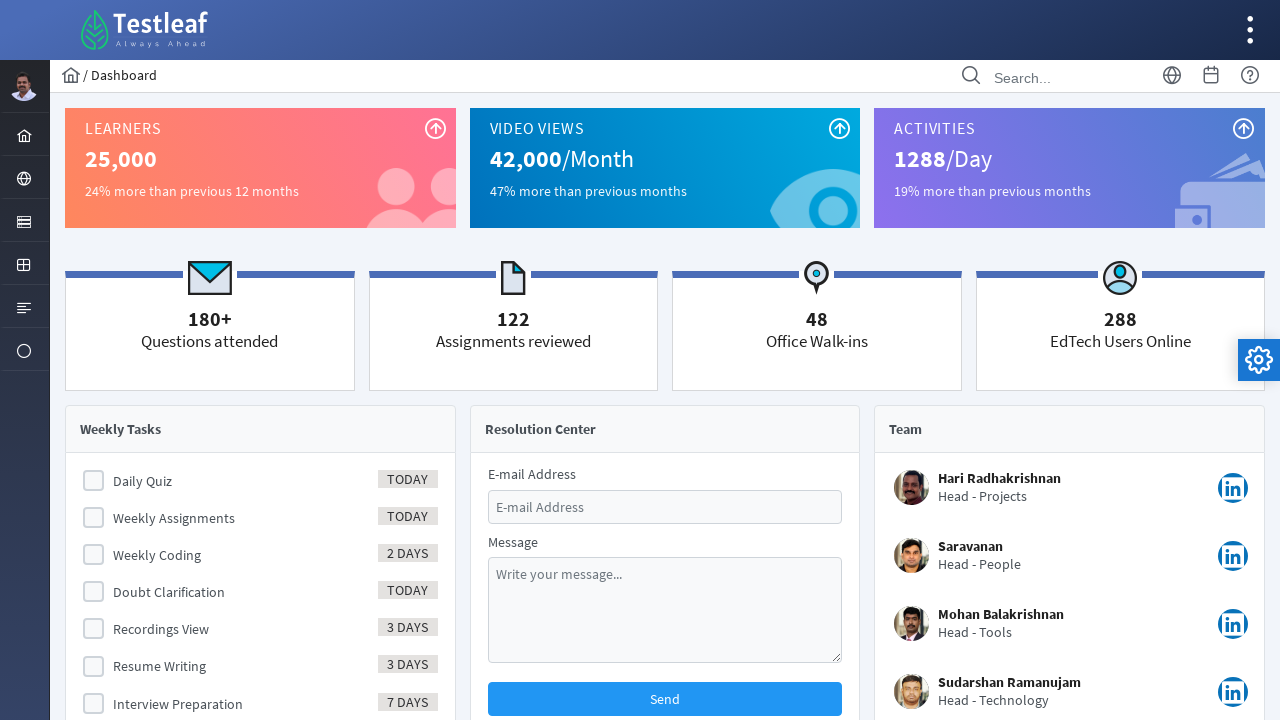

Navigated back to the previous page
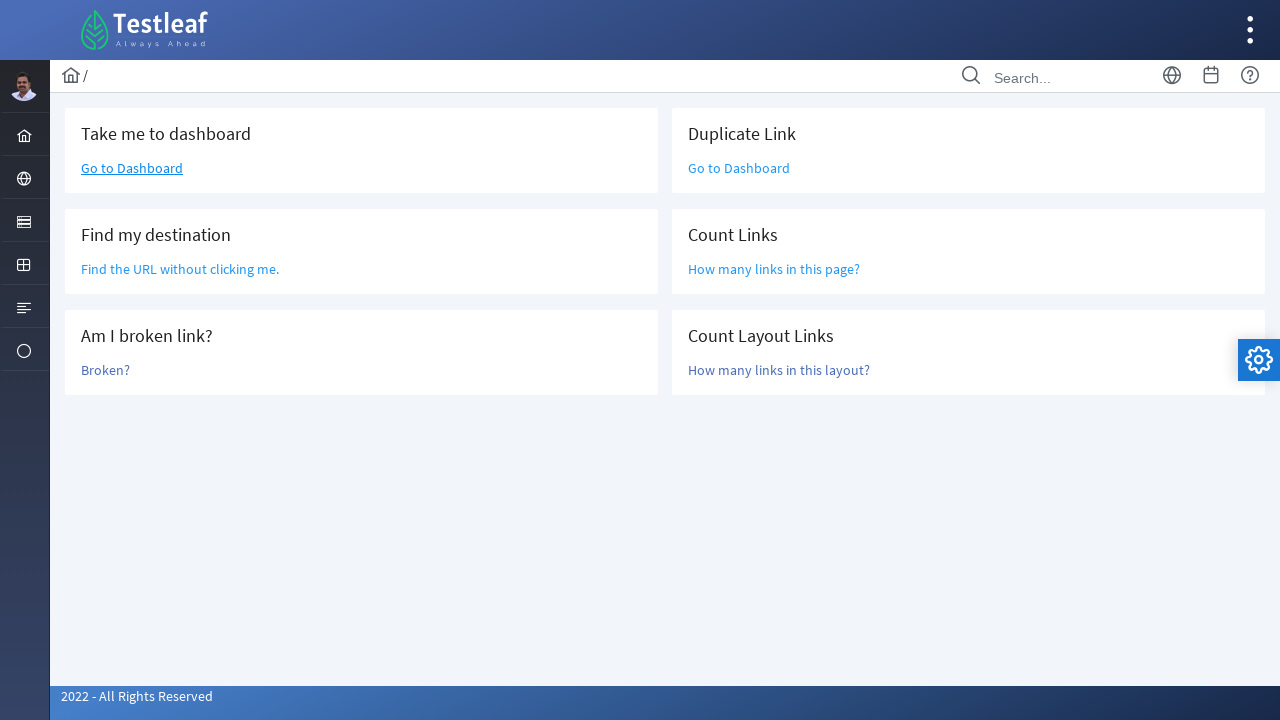

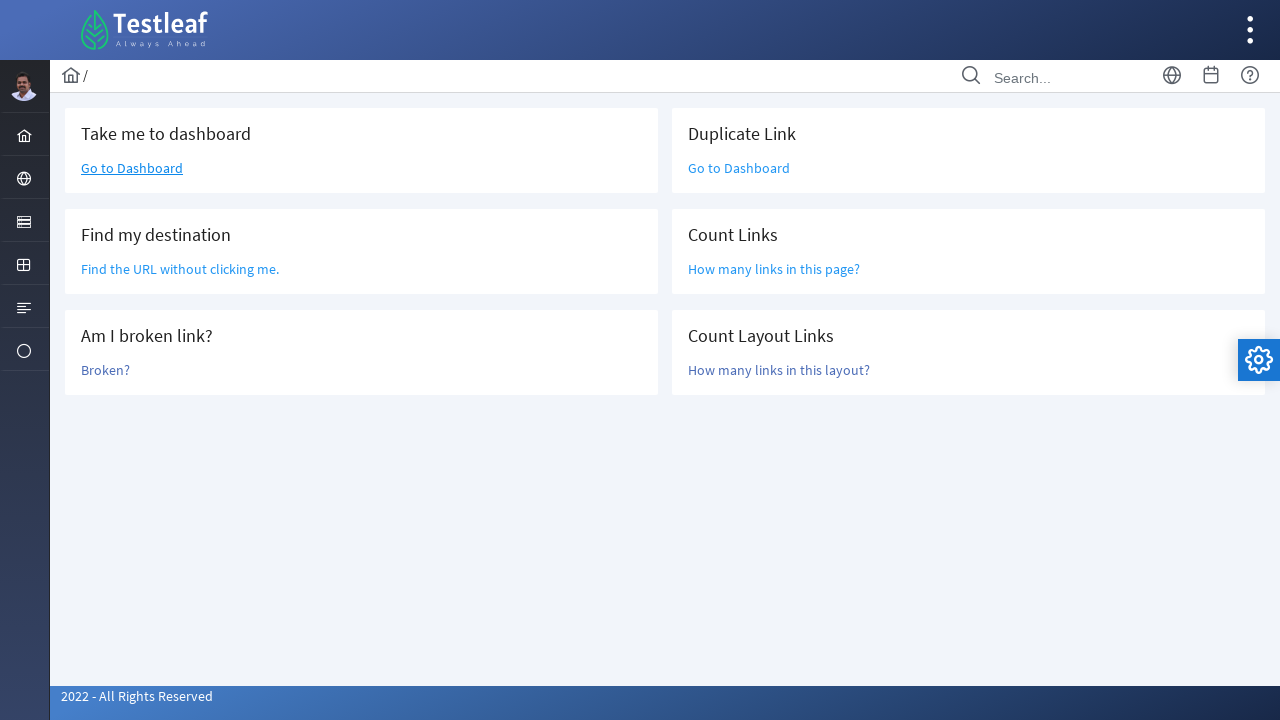